Navigates to the Playwright documentation website and clicks the "Get started" link to verify it leads to the Installation page

Starting URL: https://playwright.dev/

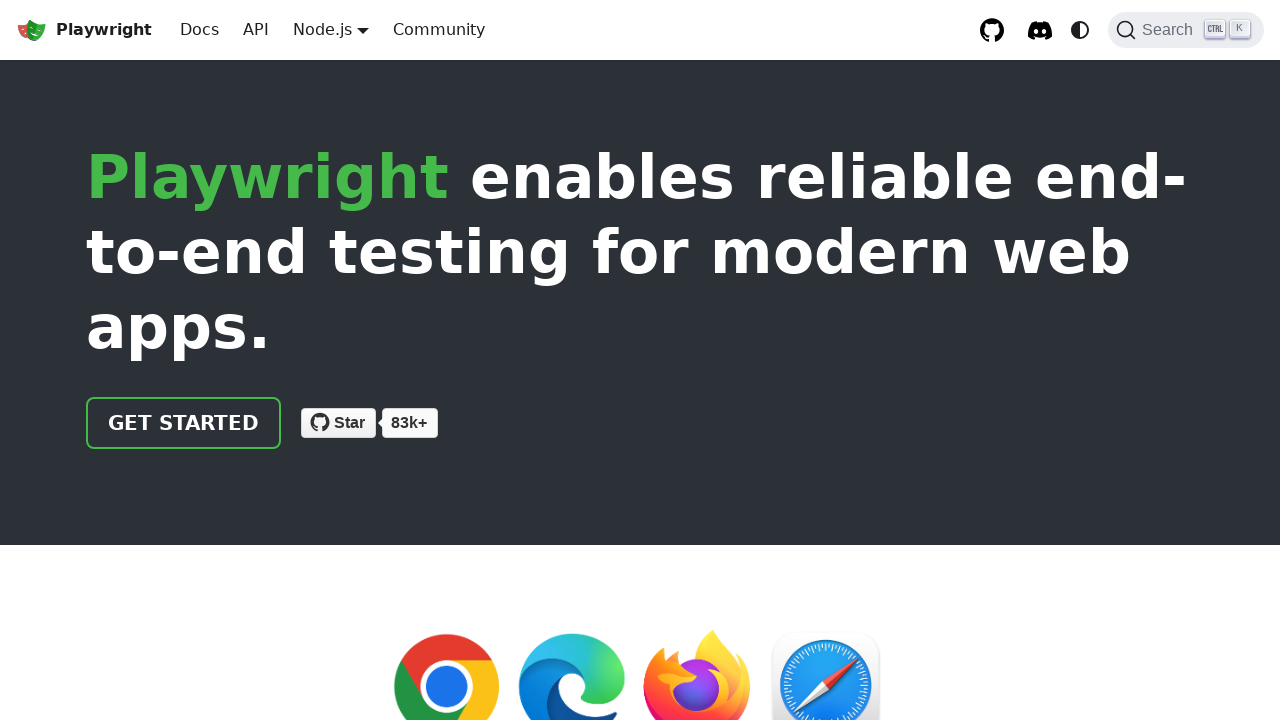

Navigated to Playwright documentation website
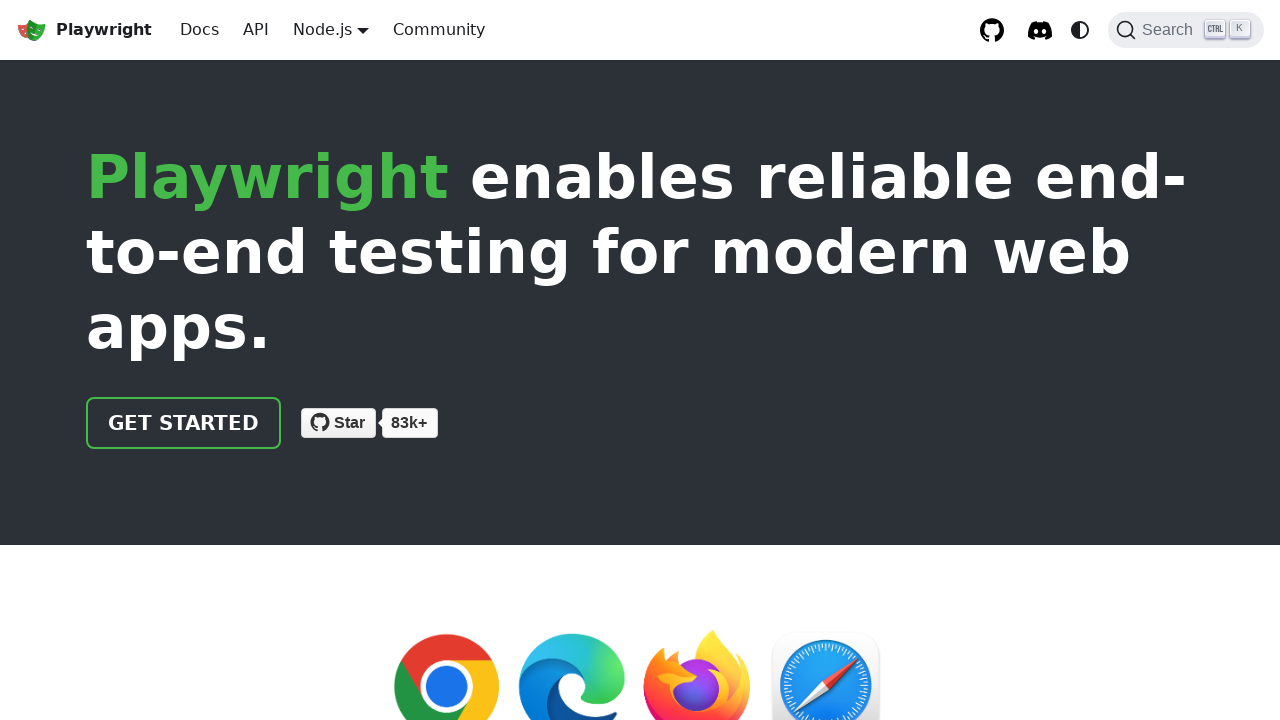

Clicked 'Get started' link at (184, 423) on internal:role=link[name="Get started"i]
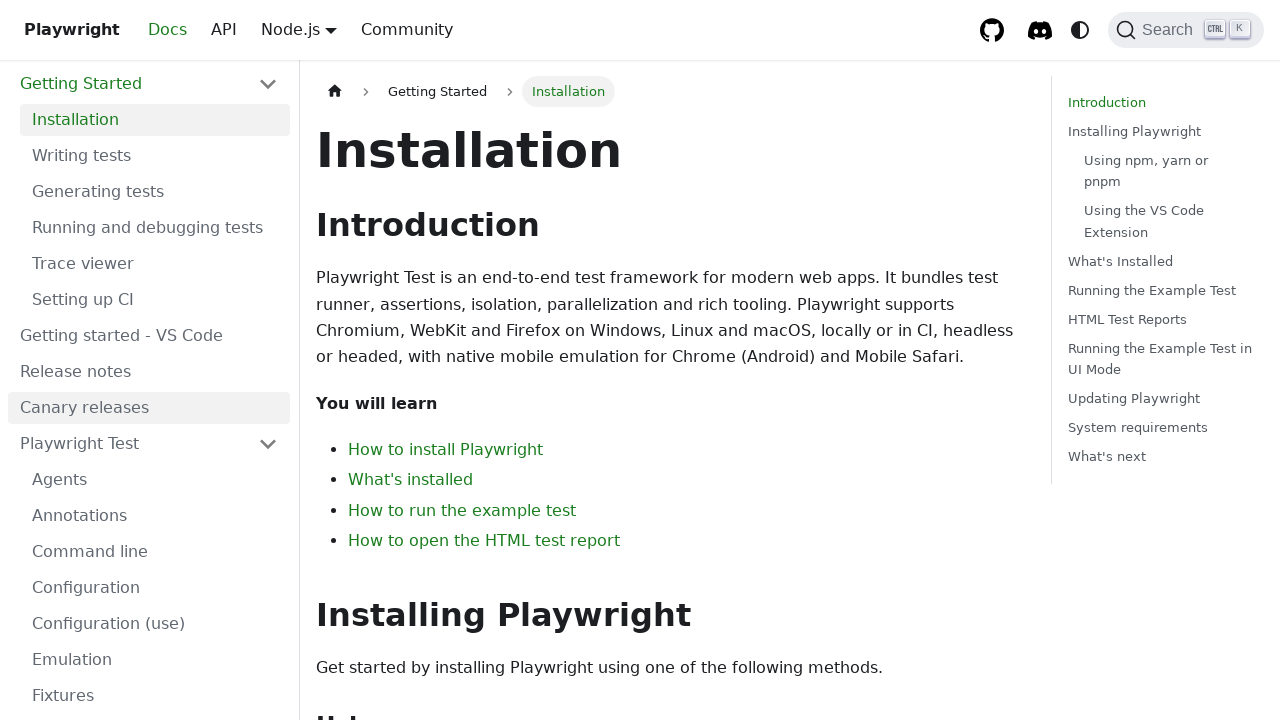

Installation page loaded and heading verified
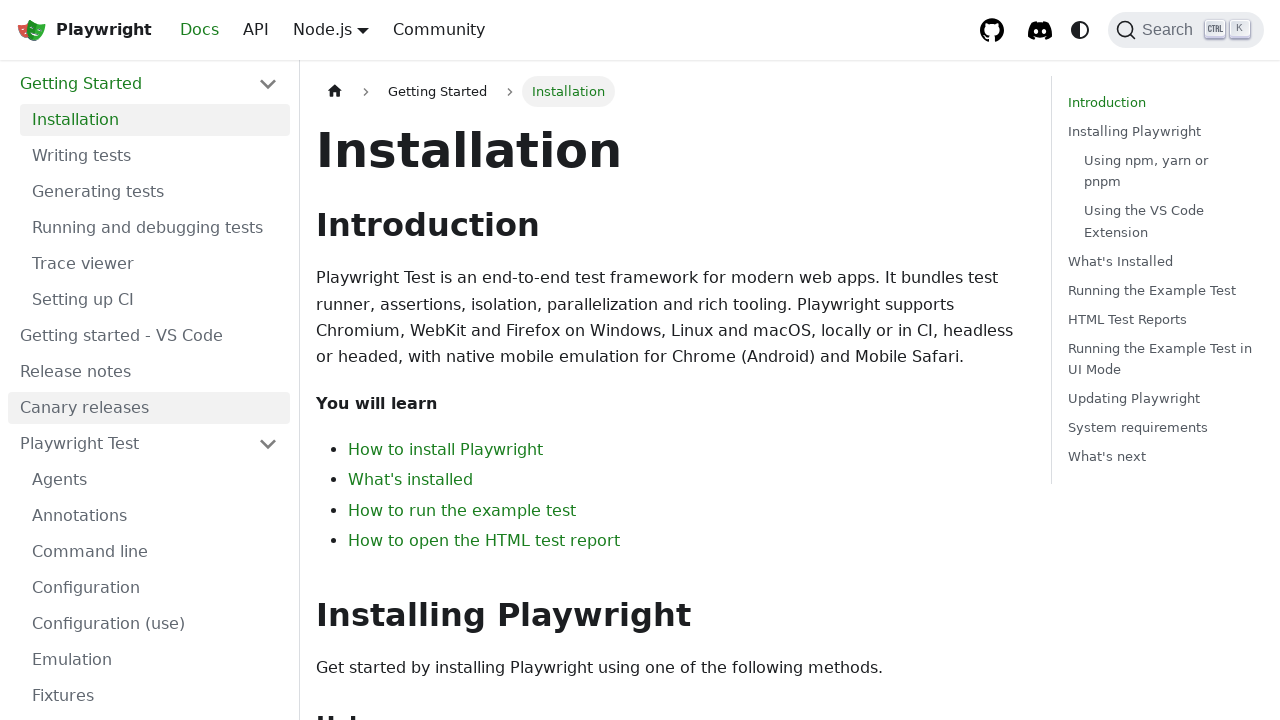

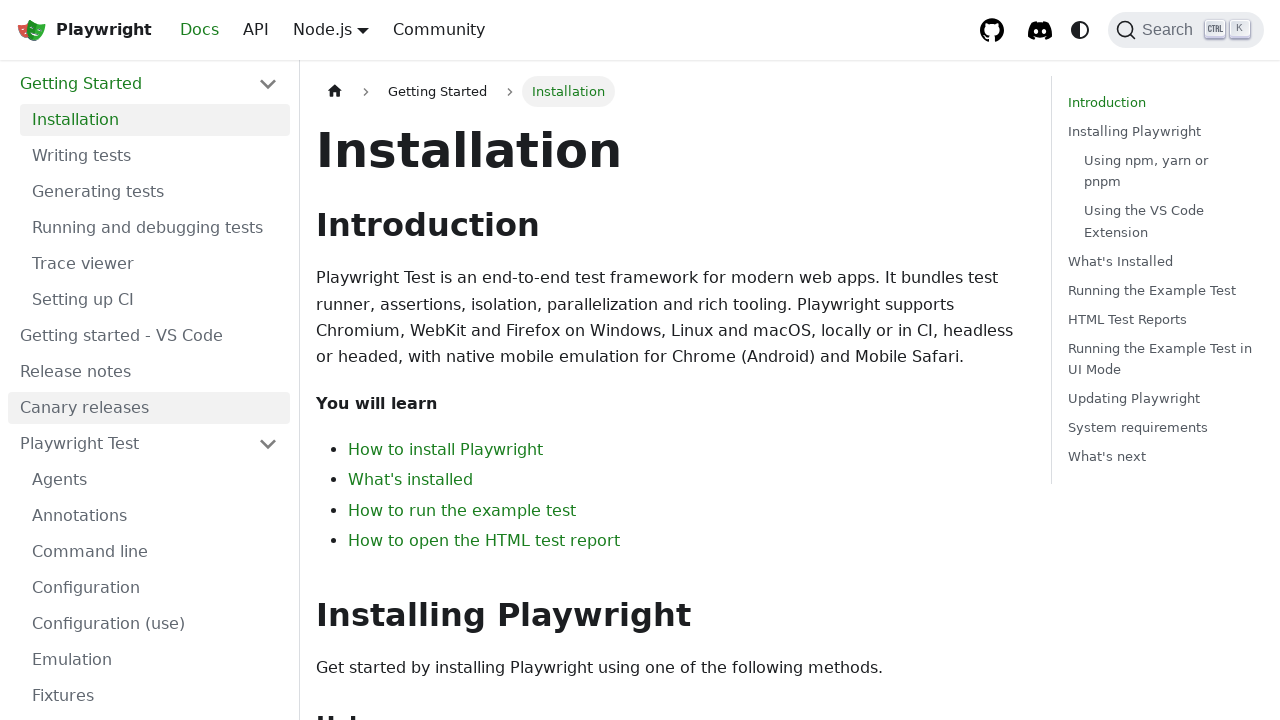